Navigates to Rahul Shetty Academy homepage and verifies the page loads by checking the title

Starting URL: https://rahulshettyacademy.com/

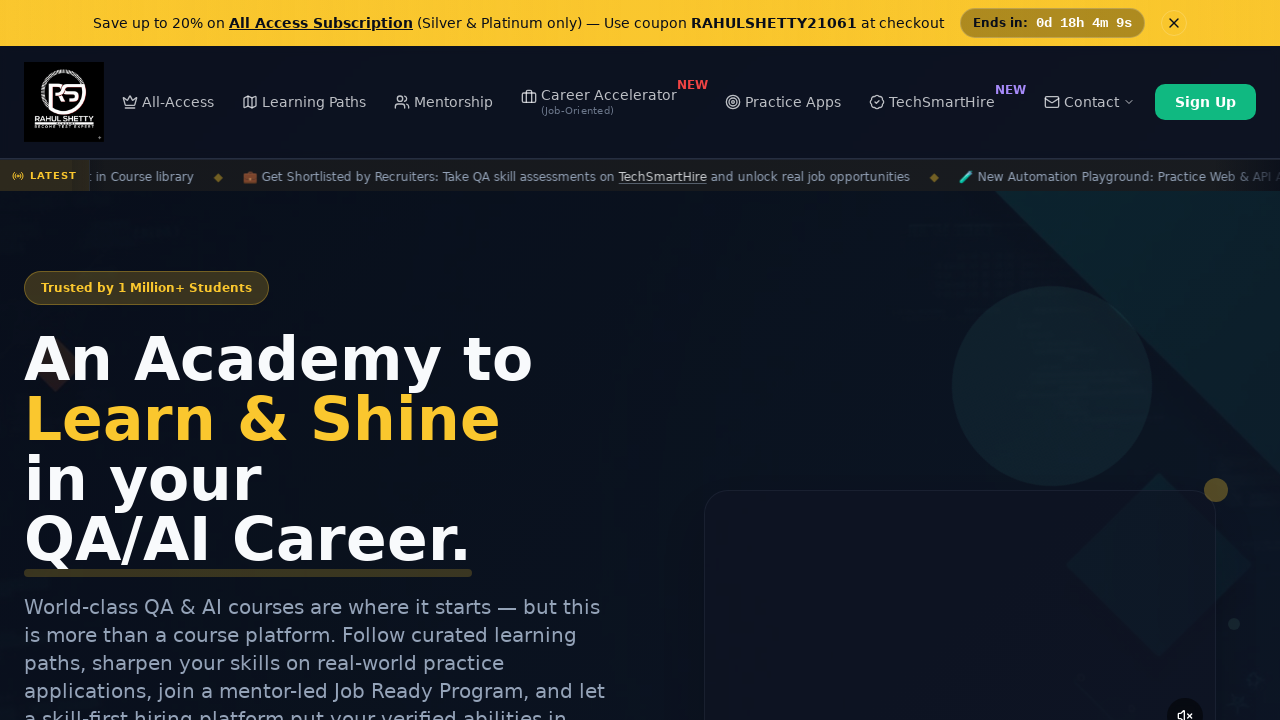

Navigated to Rahul Shetty Academy homepage
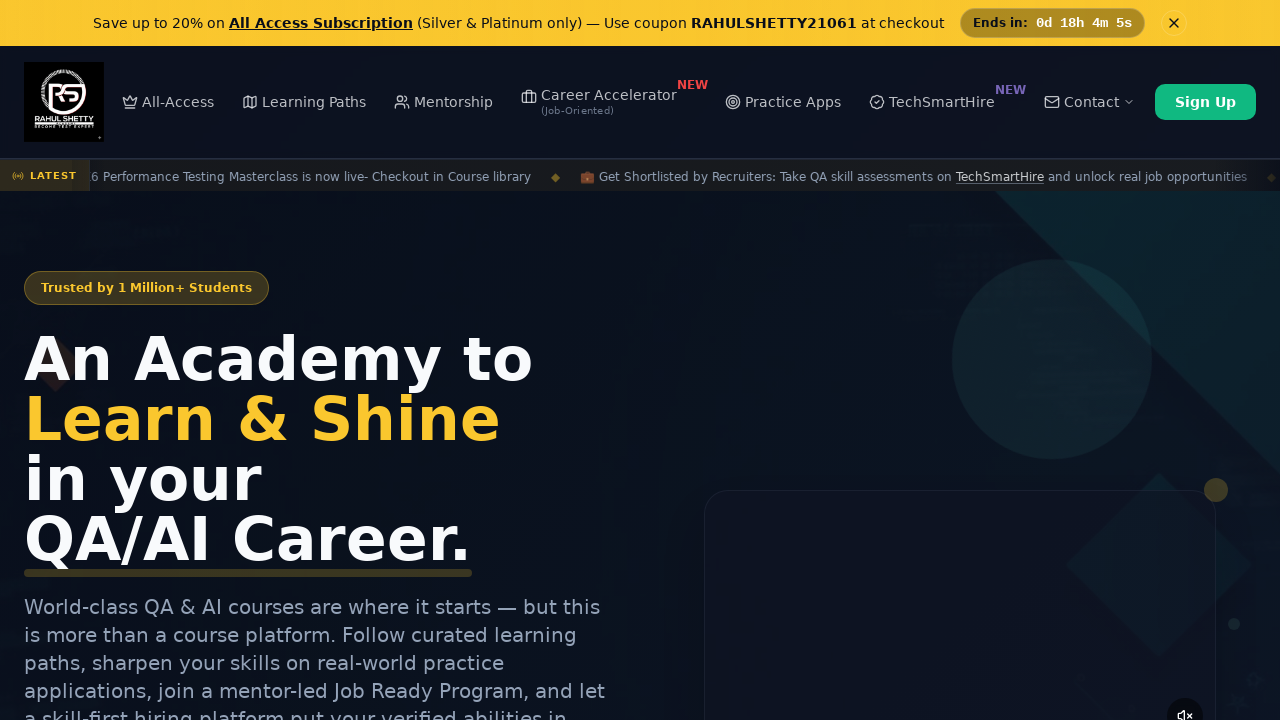

Page loaded - DOM content ready
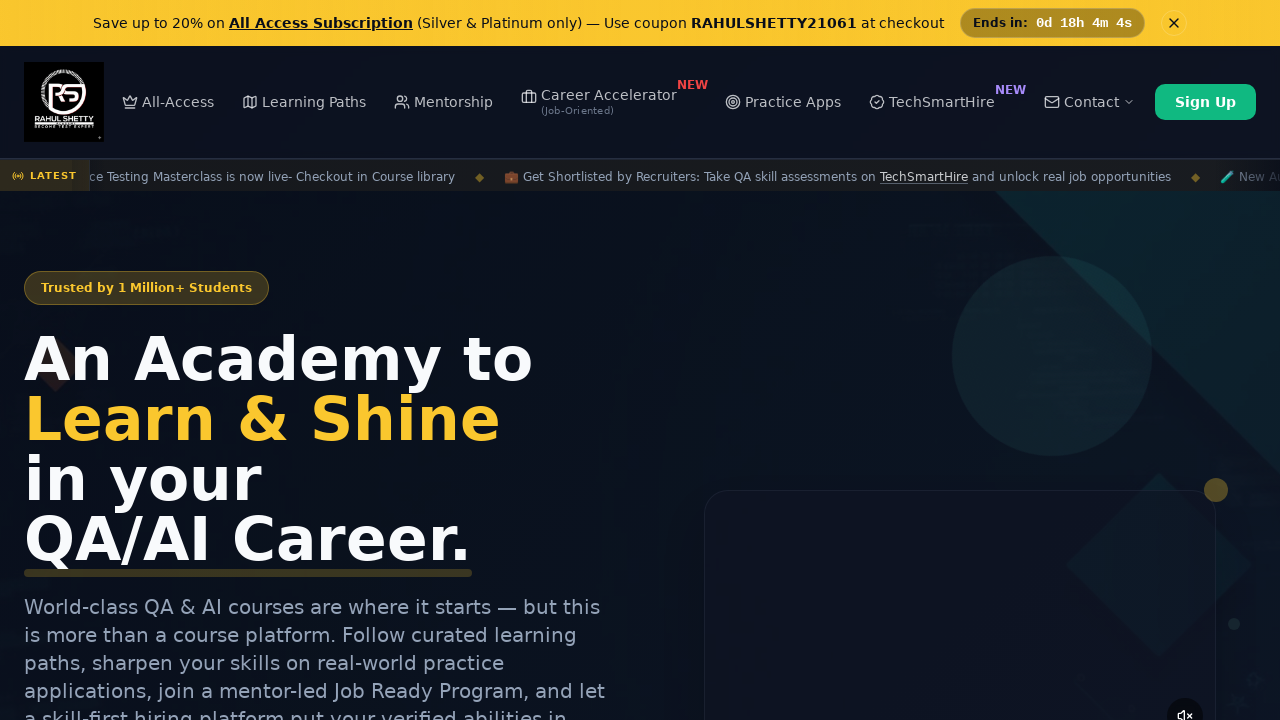

Retrieved page title: 'Rahul Shetty Academy | QA Automation, Playwright, AI Testing & Online Training'
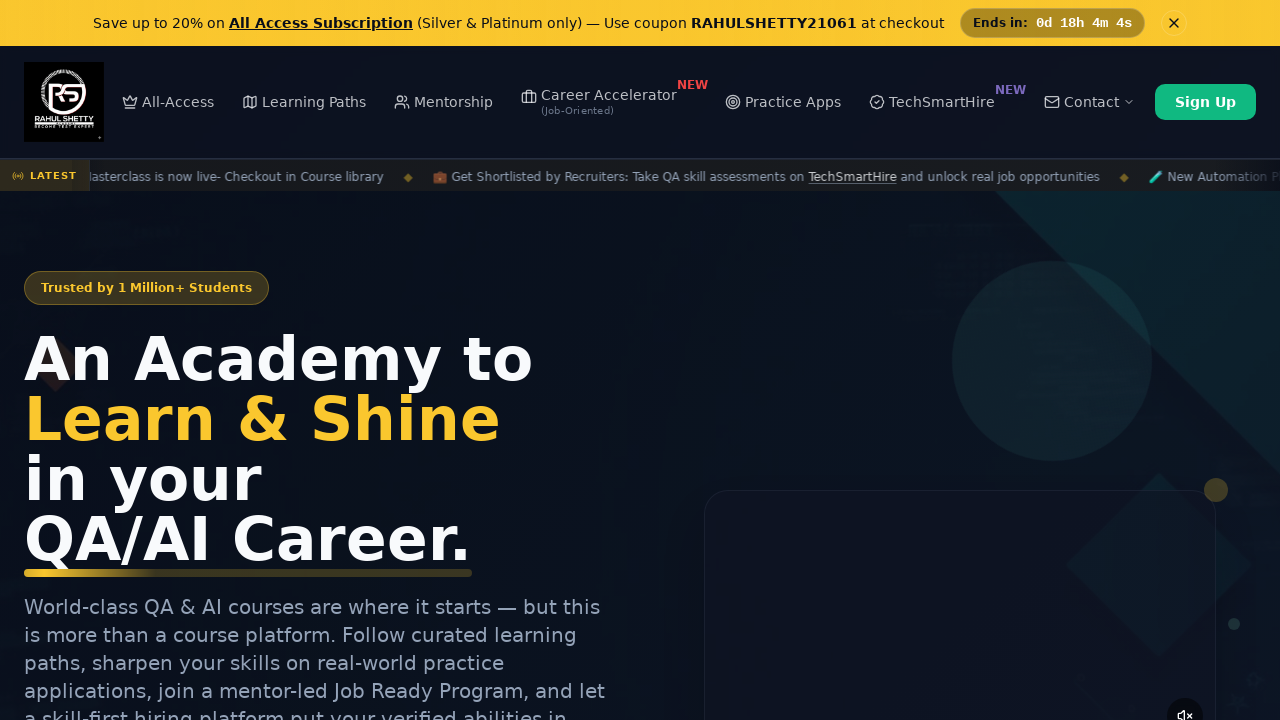

Printed page title to console
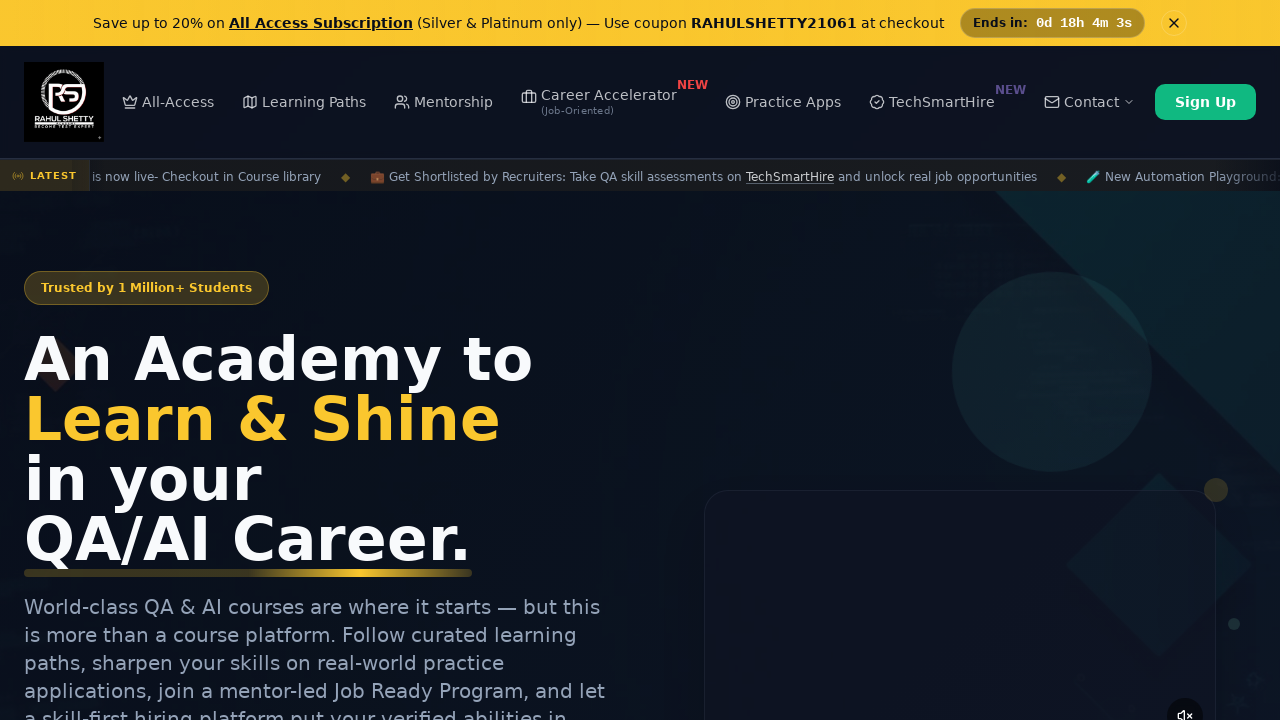

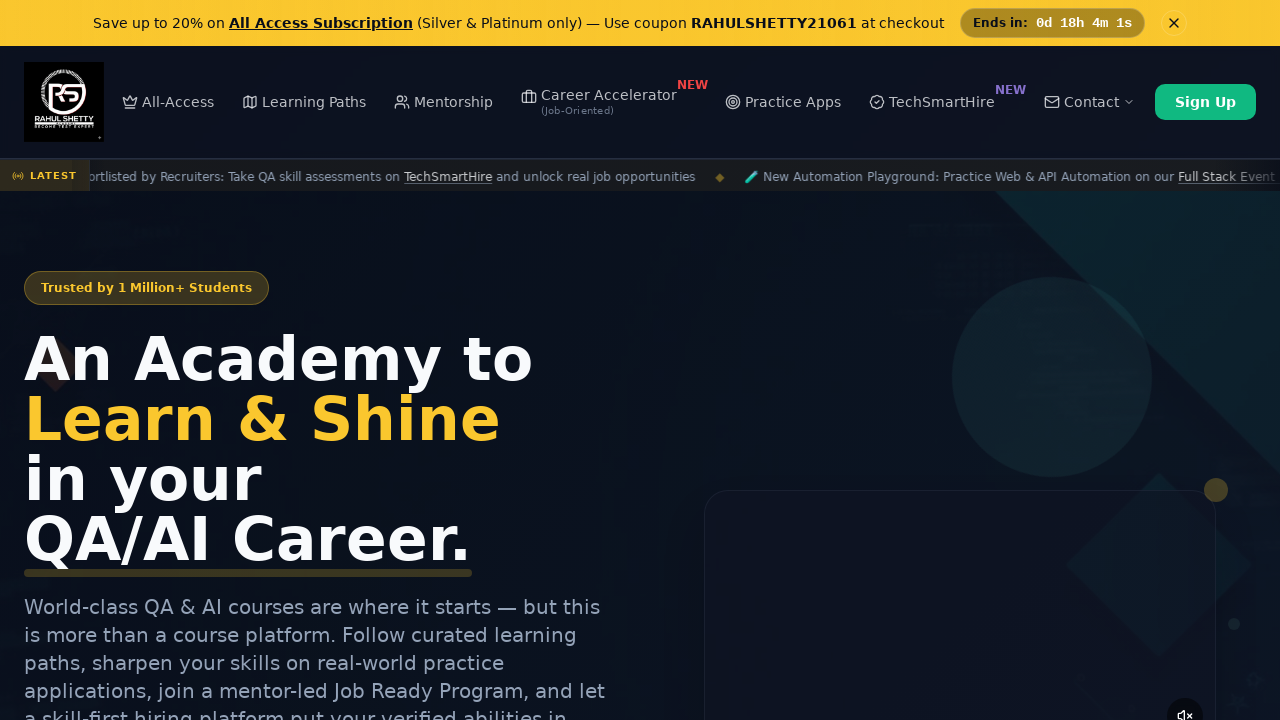